Fills out a registration form with user details including name, email, phone number and password fields

Starting URL: https://demo.automationtesting.in/Register.html

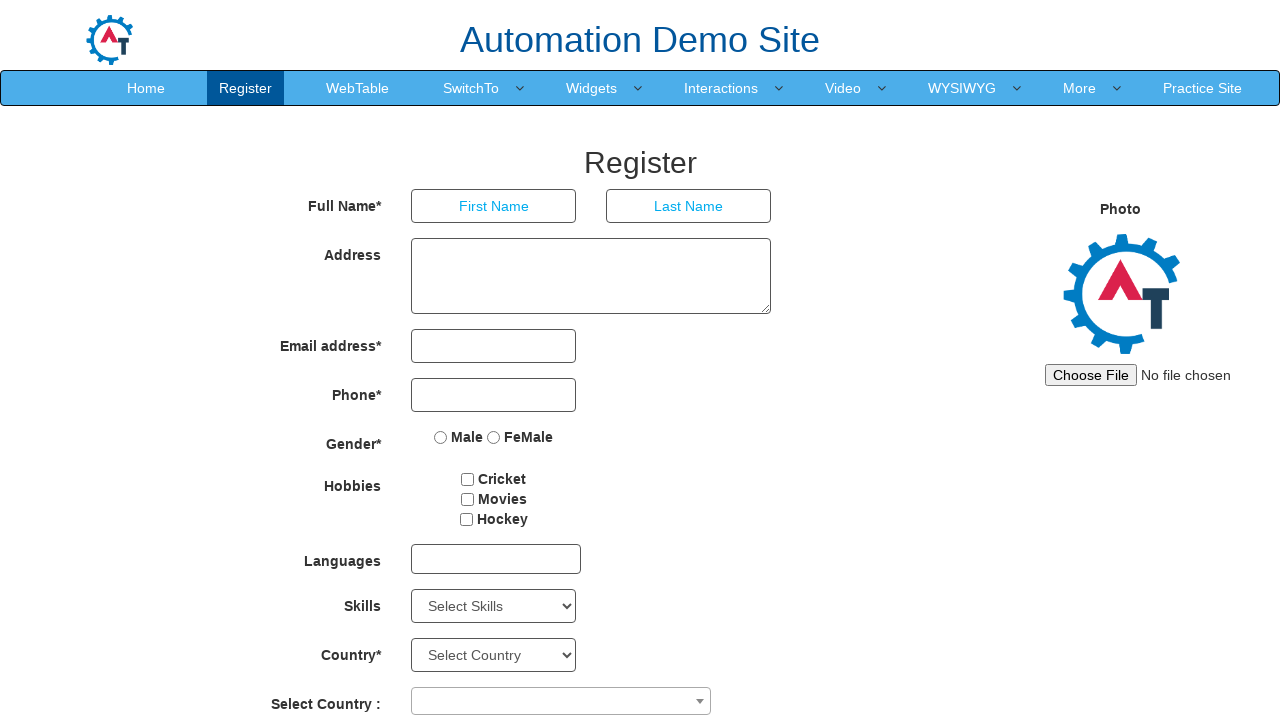

Filled First Name field with 'Utkarsha' on input[placeholder='First Name']
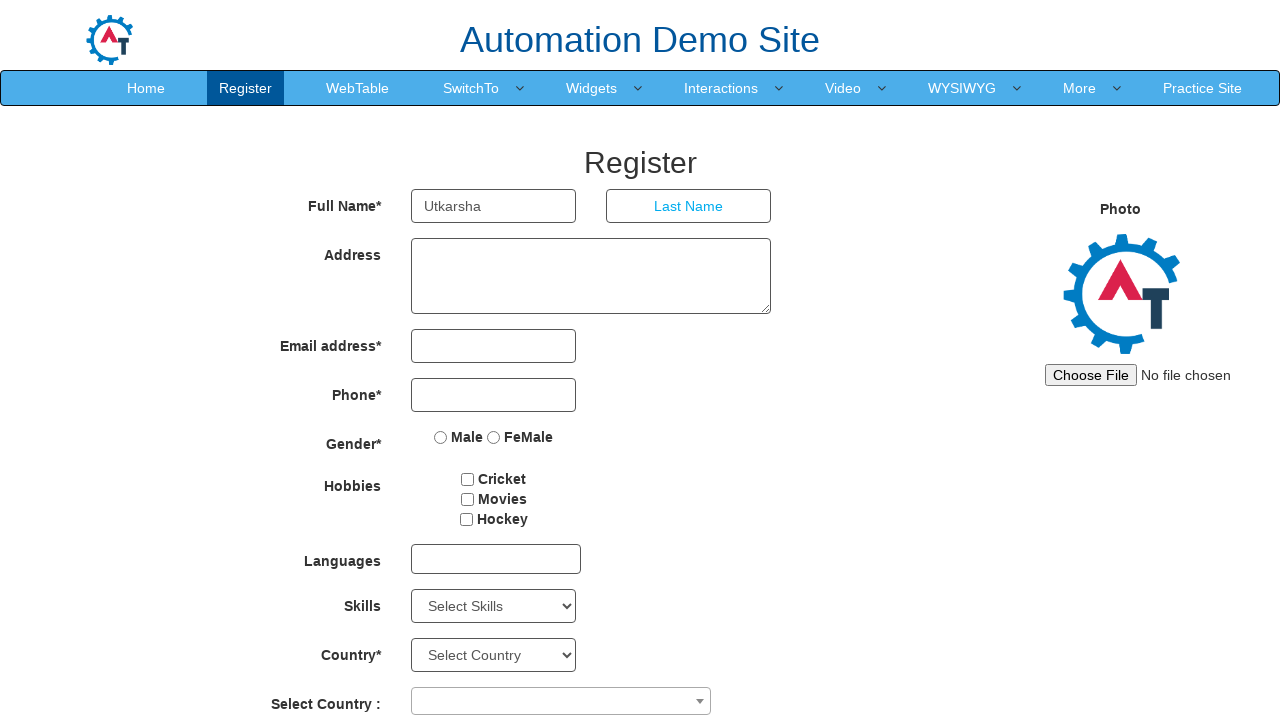

Filled Last Name field with 'Gobre' on input[placeholder='Last Name']
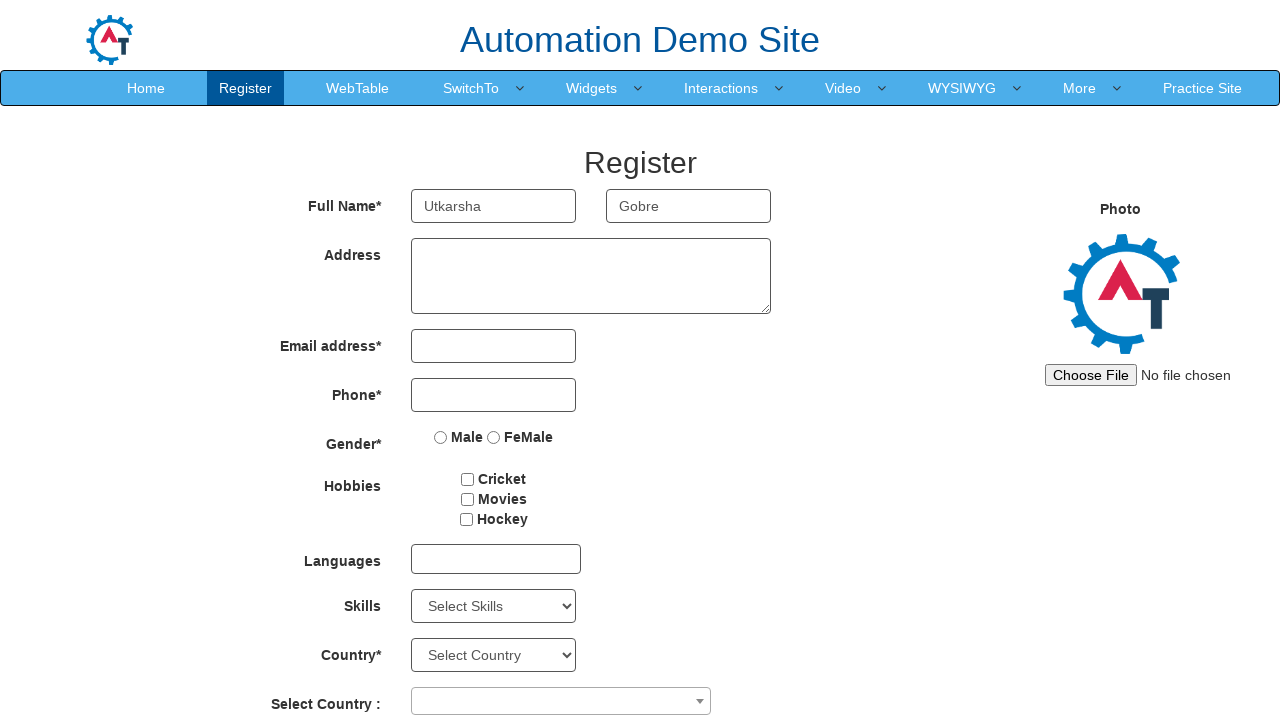

Filled Email field with 'Demo@123gmail.com' on input[ng-model='EmailAdress']
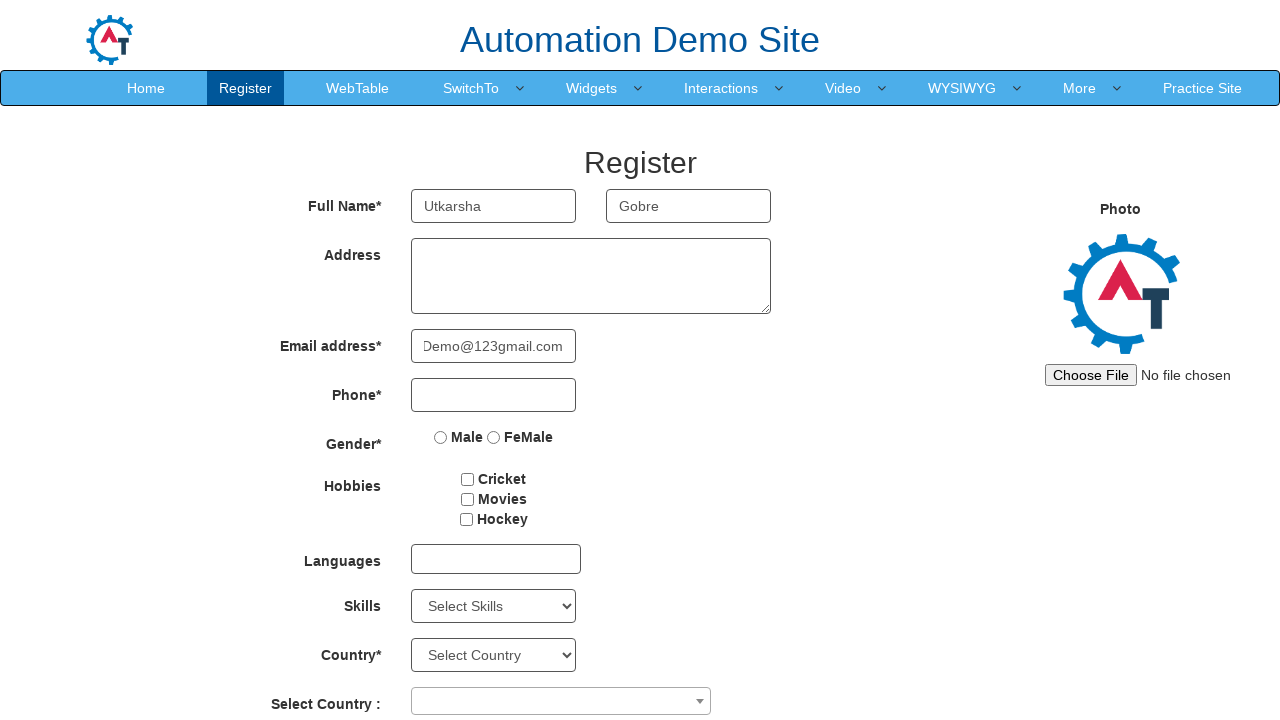

Filled Phone field with '1234567890' on input[ng-model='Phone']
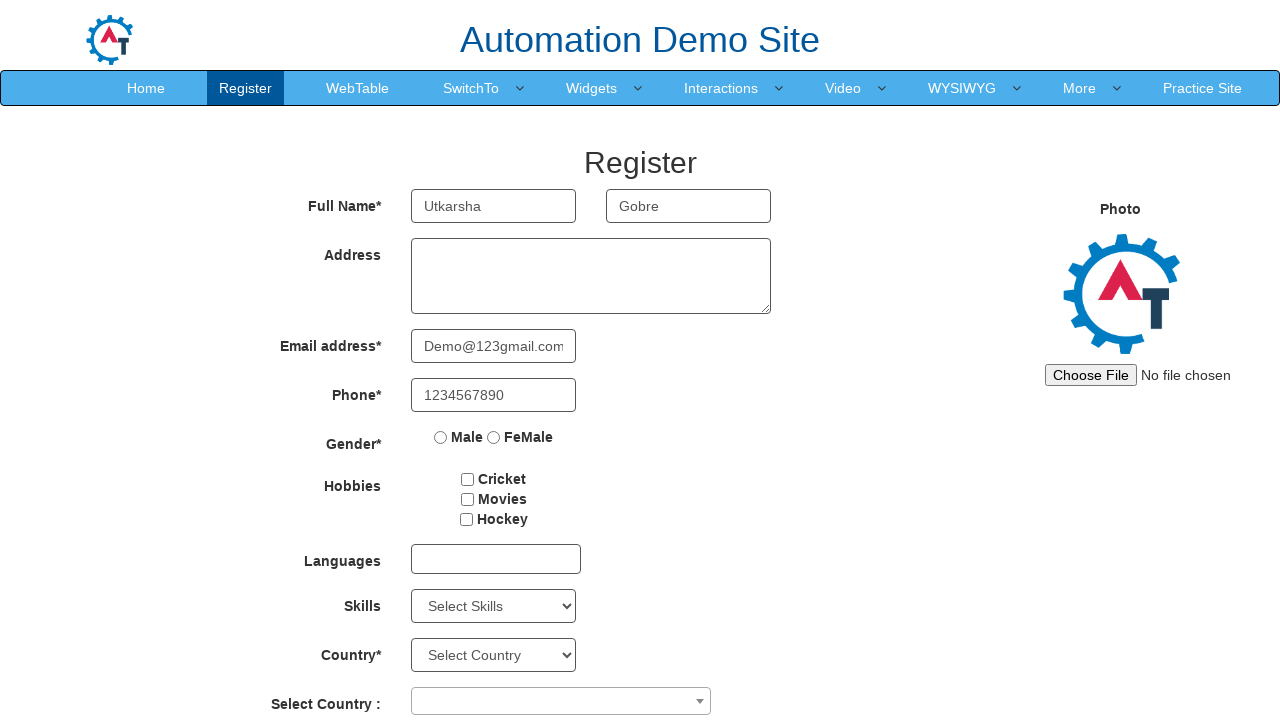

Filled Password field with 'Demo@123' on input[ng-model='Password']
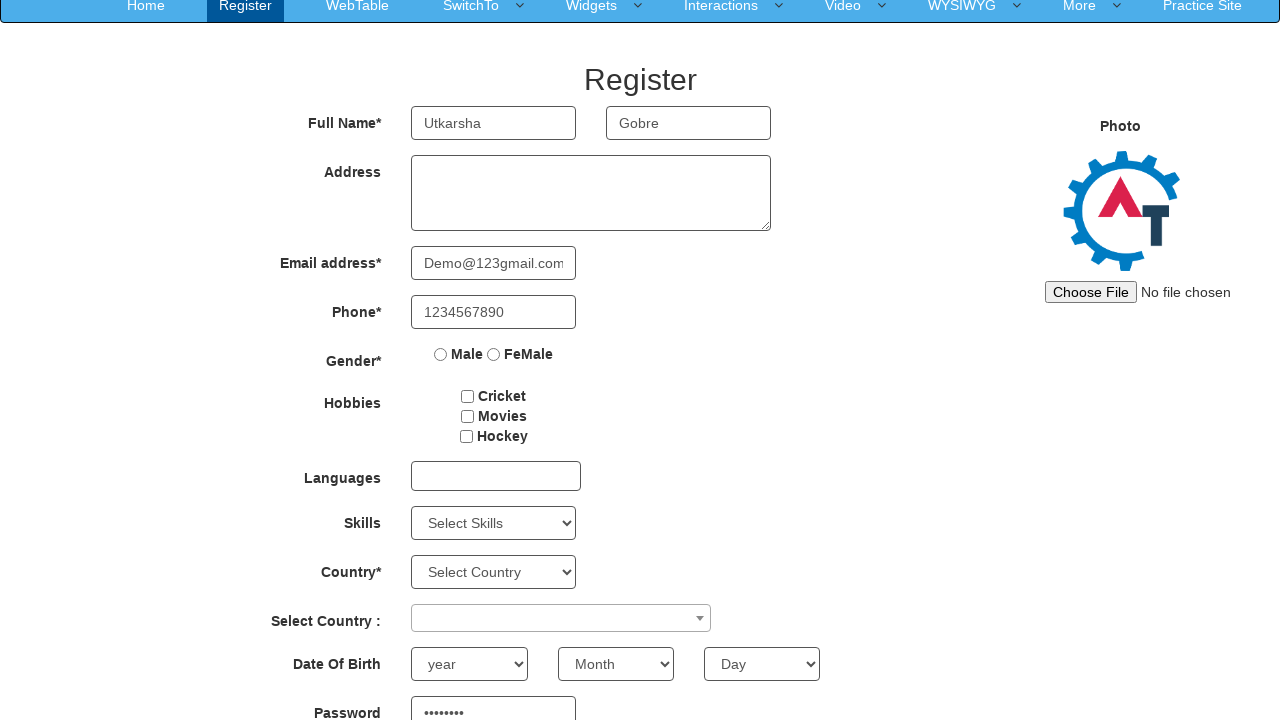

Filled Confirm Password field with 'Demo@123' on input[ng-model='CPassword']
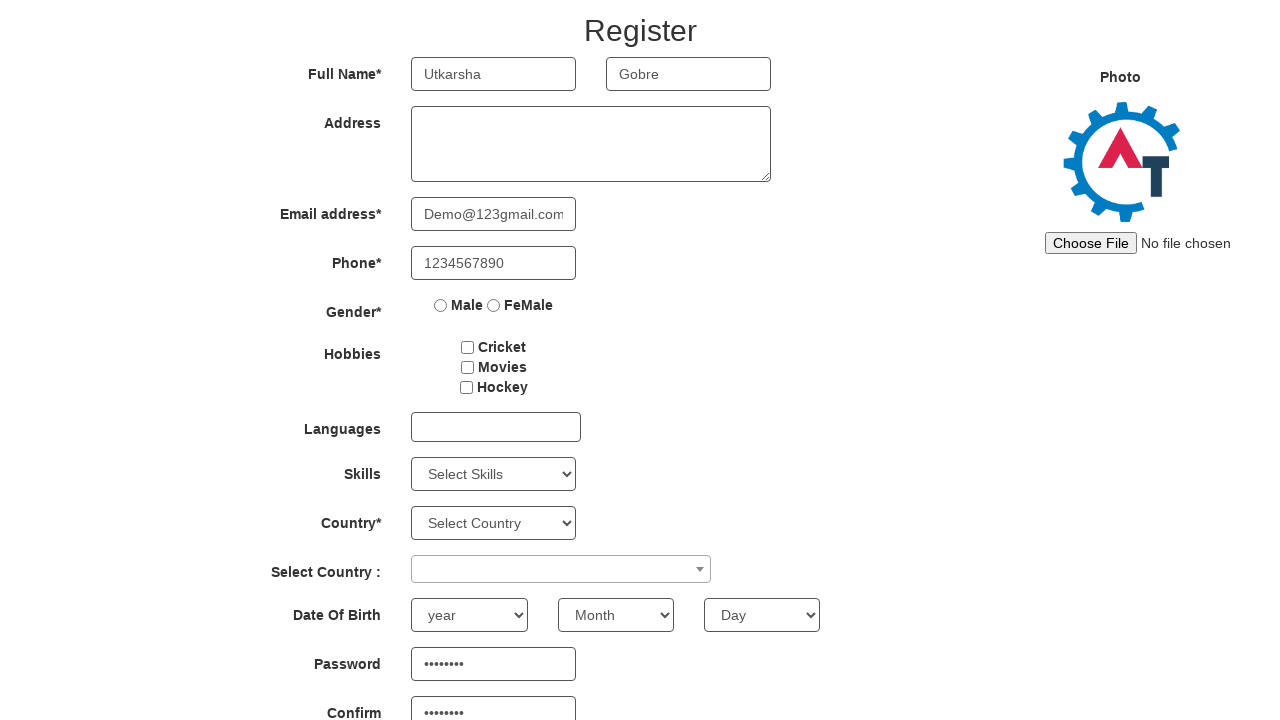

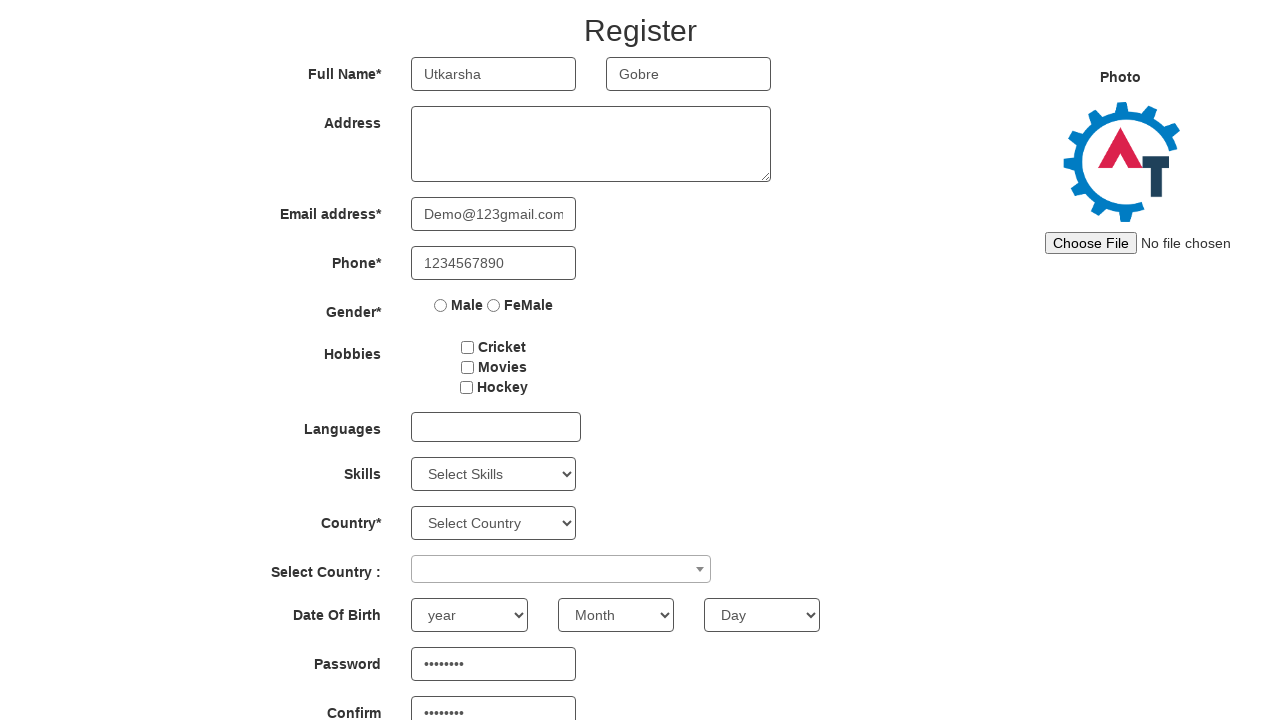